Tests removing a person from the list by clicking the remove/close button and verifying the person is no longer displayed

Starting URL: https://kristinek.github.io/site/tasks/list_of_people_with_jobs

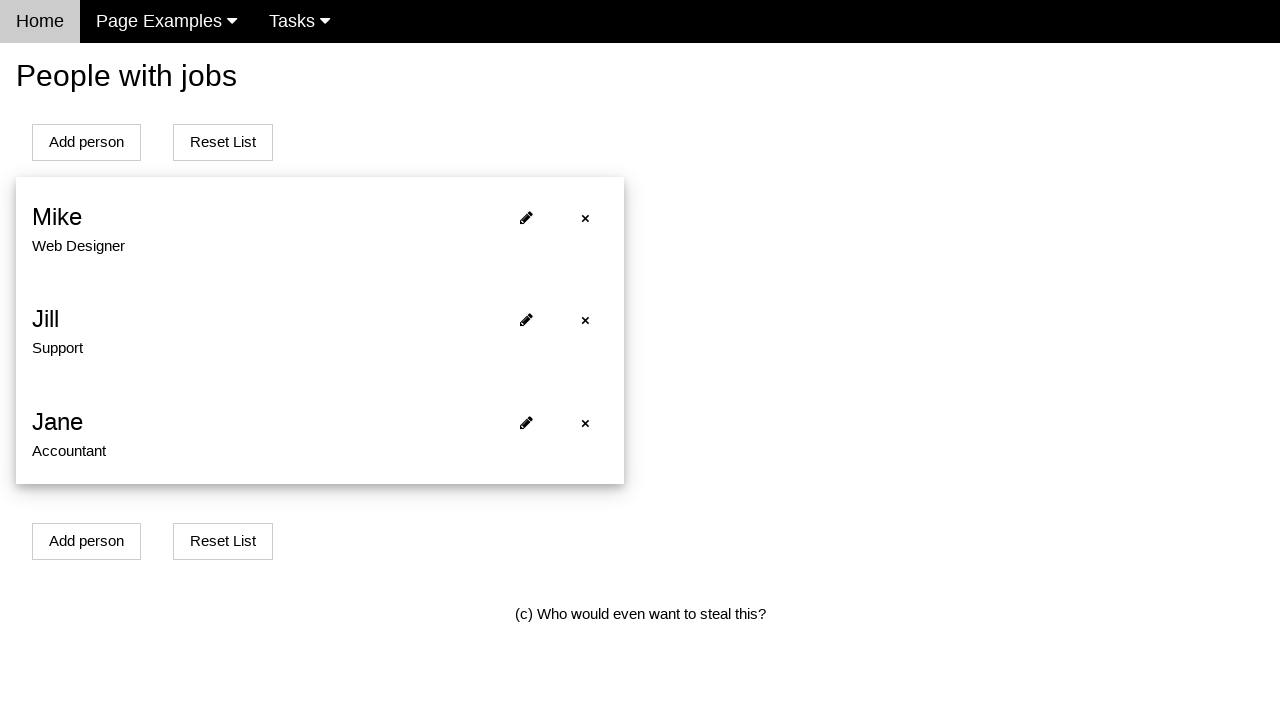

Waited for first person element to load
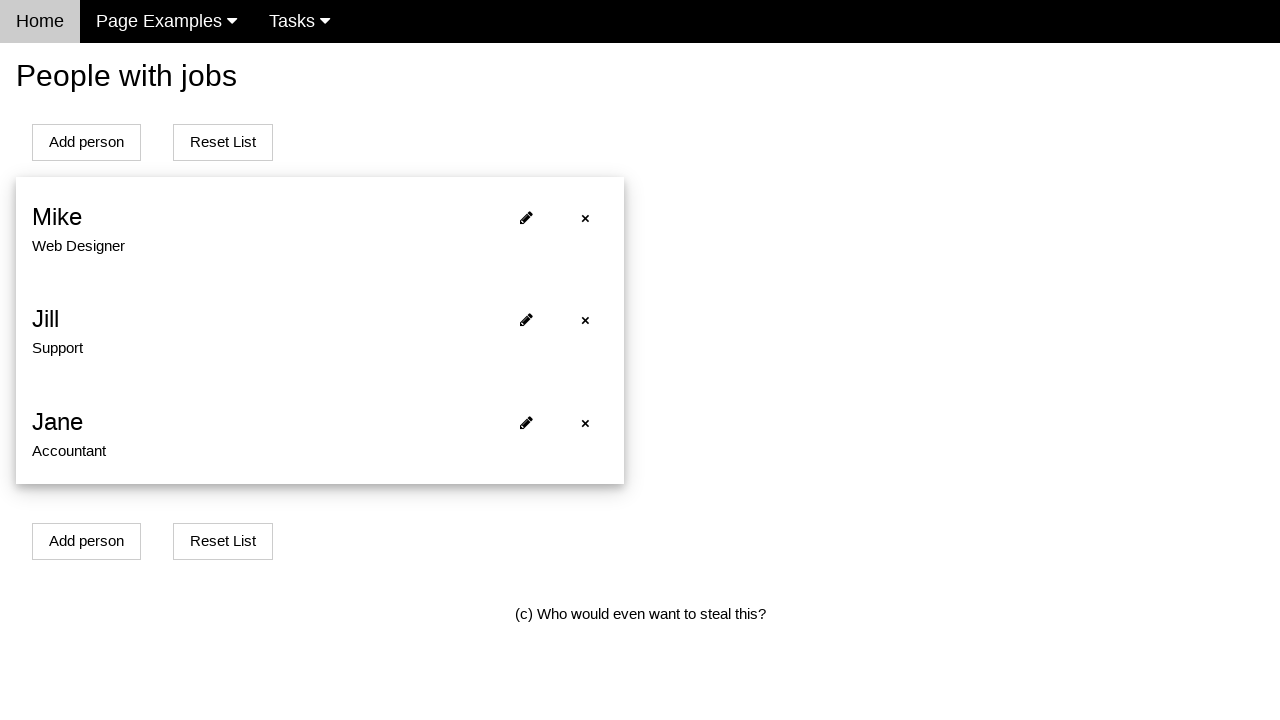

Clicked remove button for first person at (585, 218) on #person0 .w3-closebtn
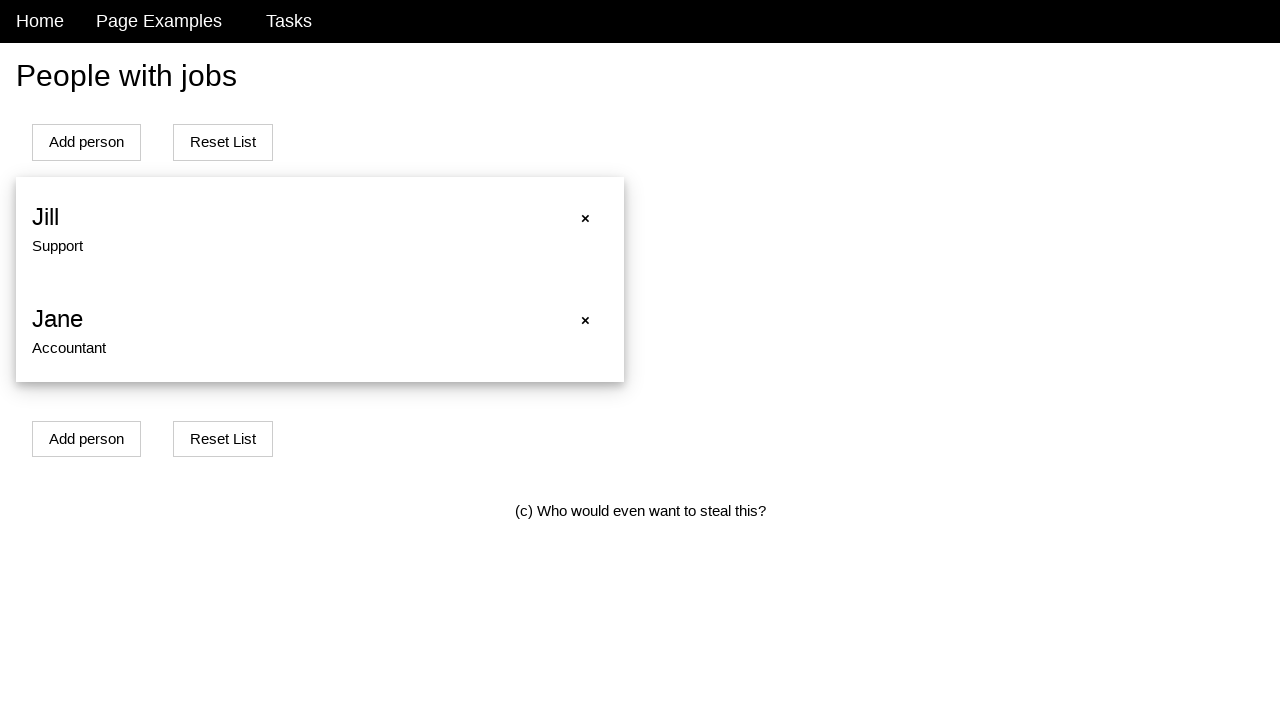

Waited 500ms for removal to process
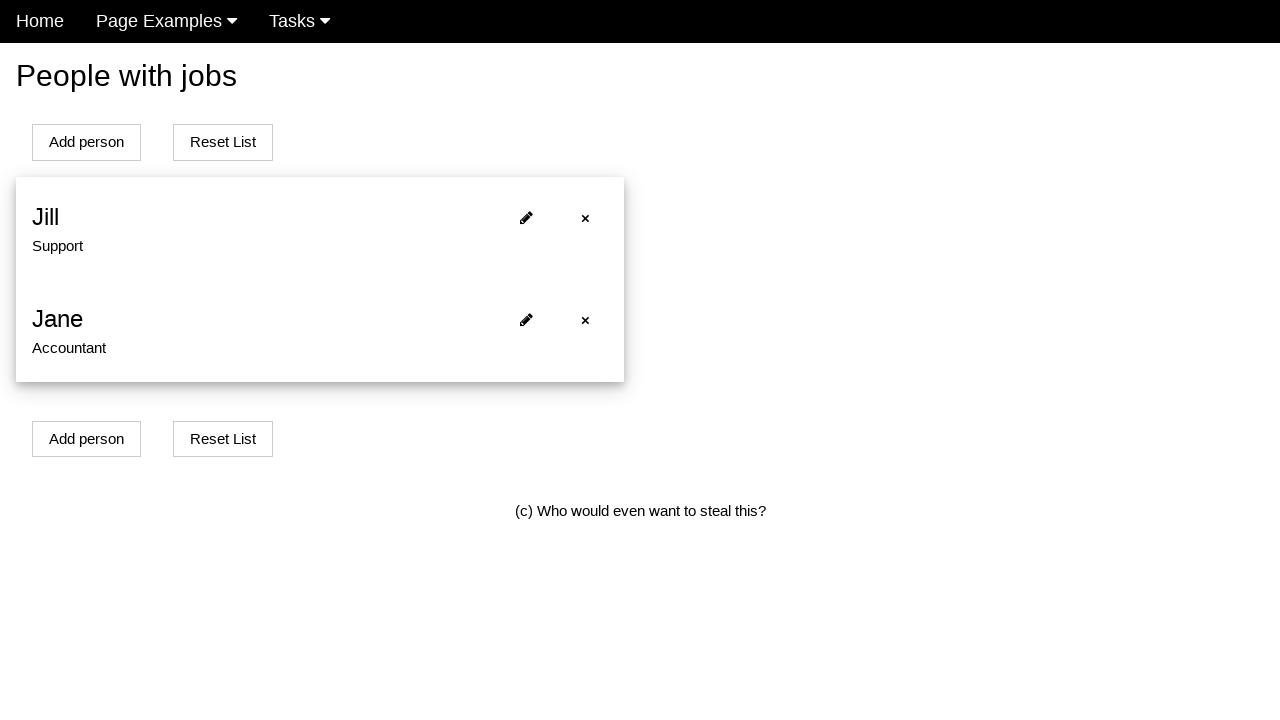

Verified person list is still present after removal
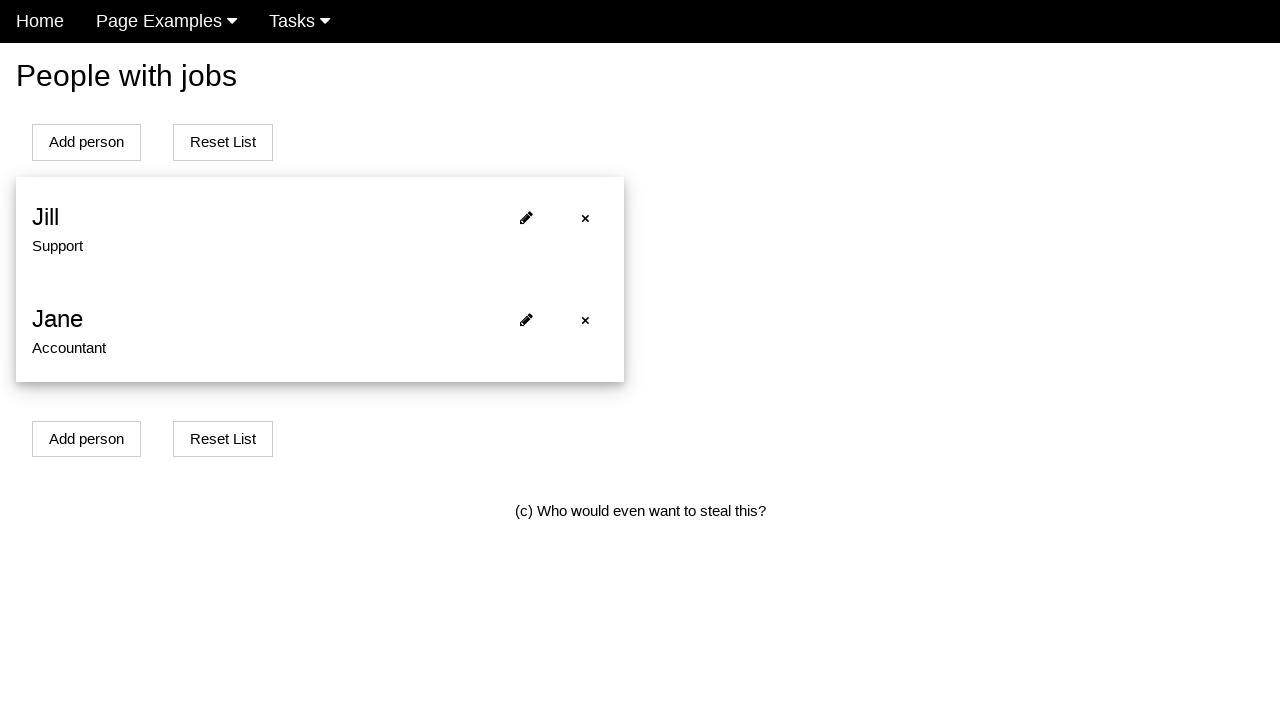

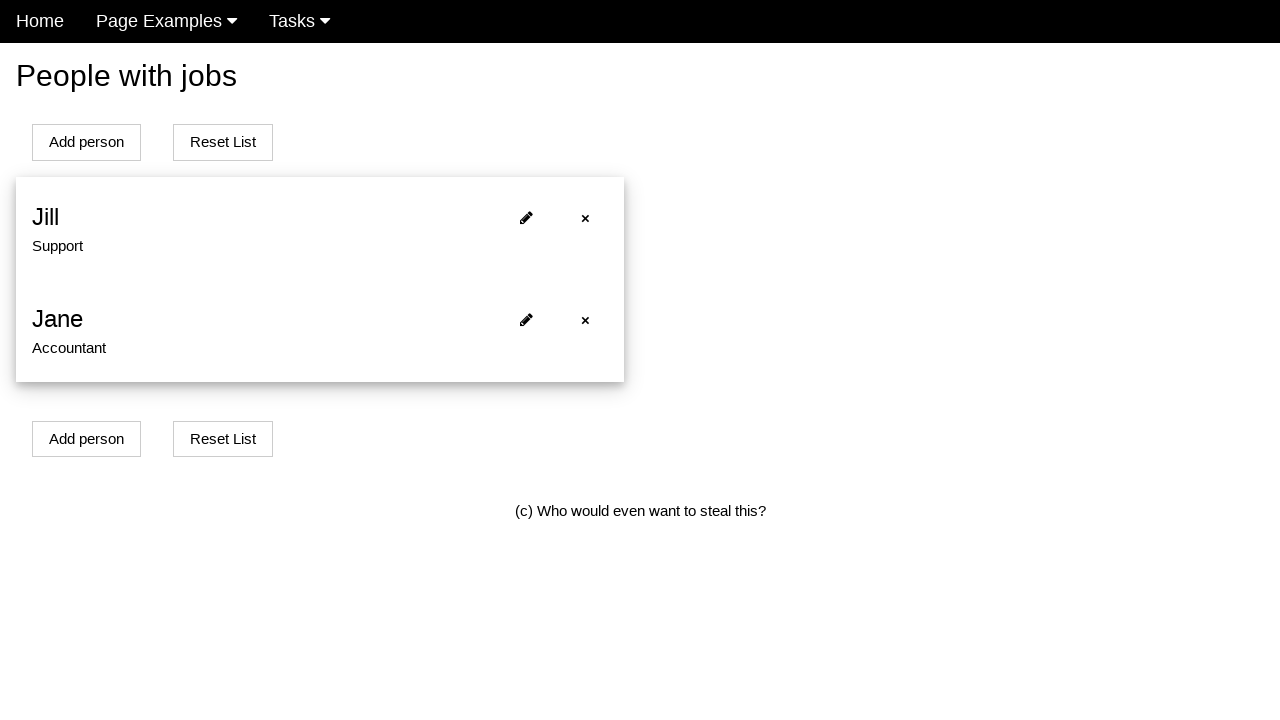